Tests website accessibility by verifying the presence of navigation elements, Company links, logos, images, and header elements on the Insider homepage.

Starting URL: https://useinsider.com/

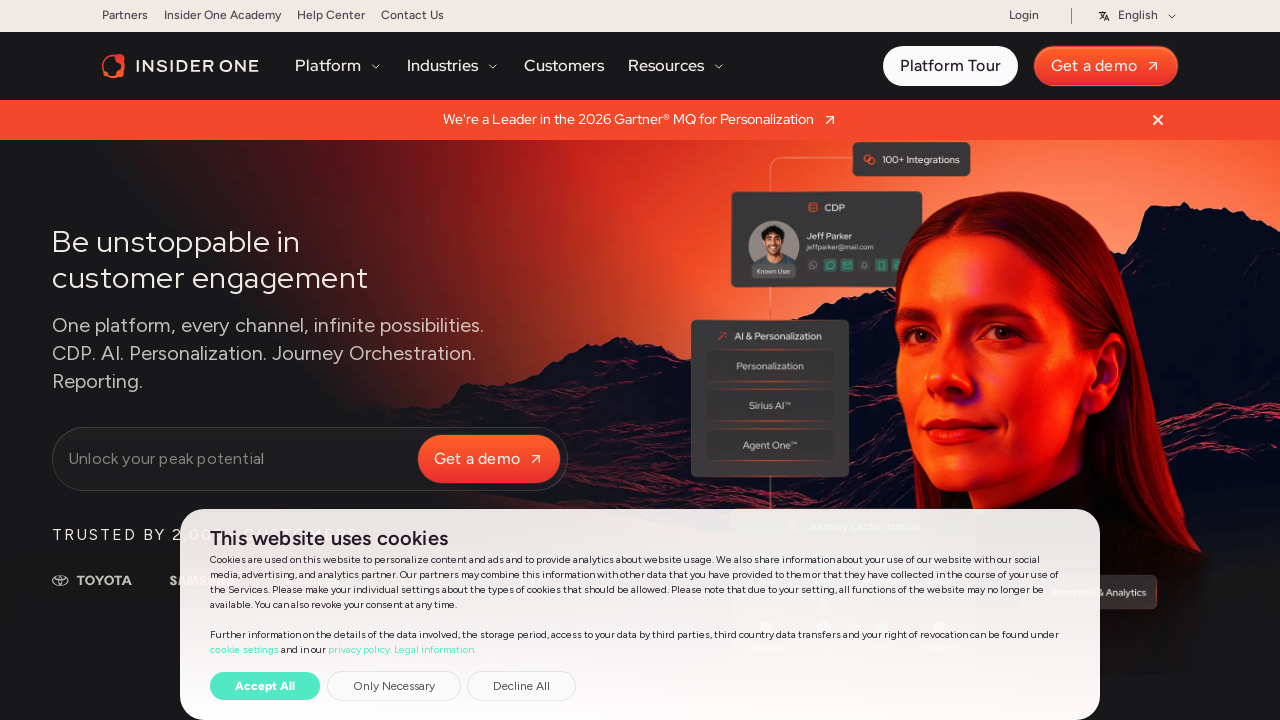

Page loaded with domcontentloaded state
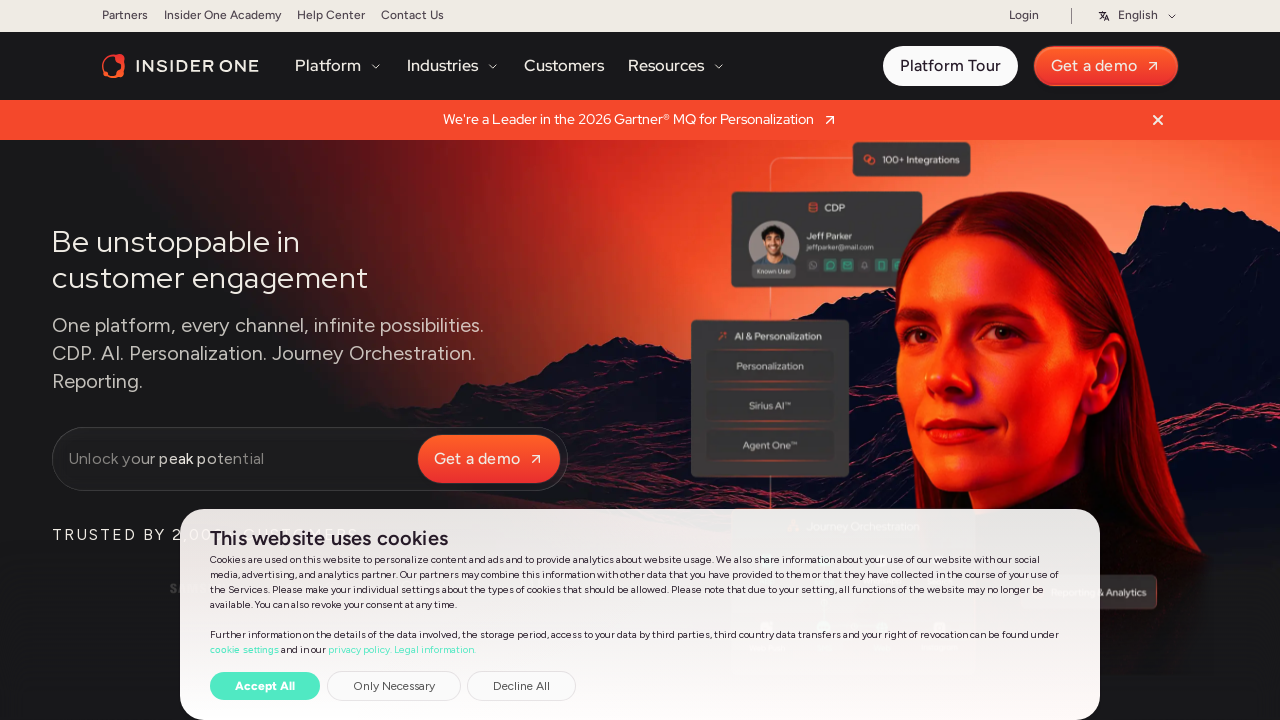

Located all navigation elements on the page
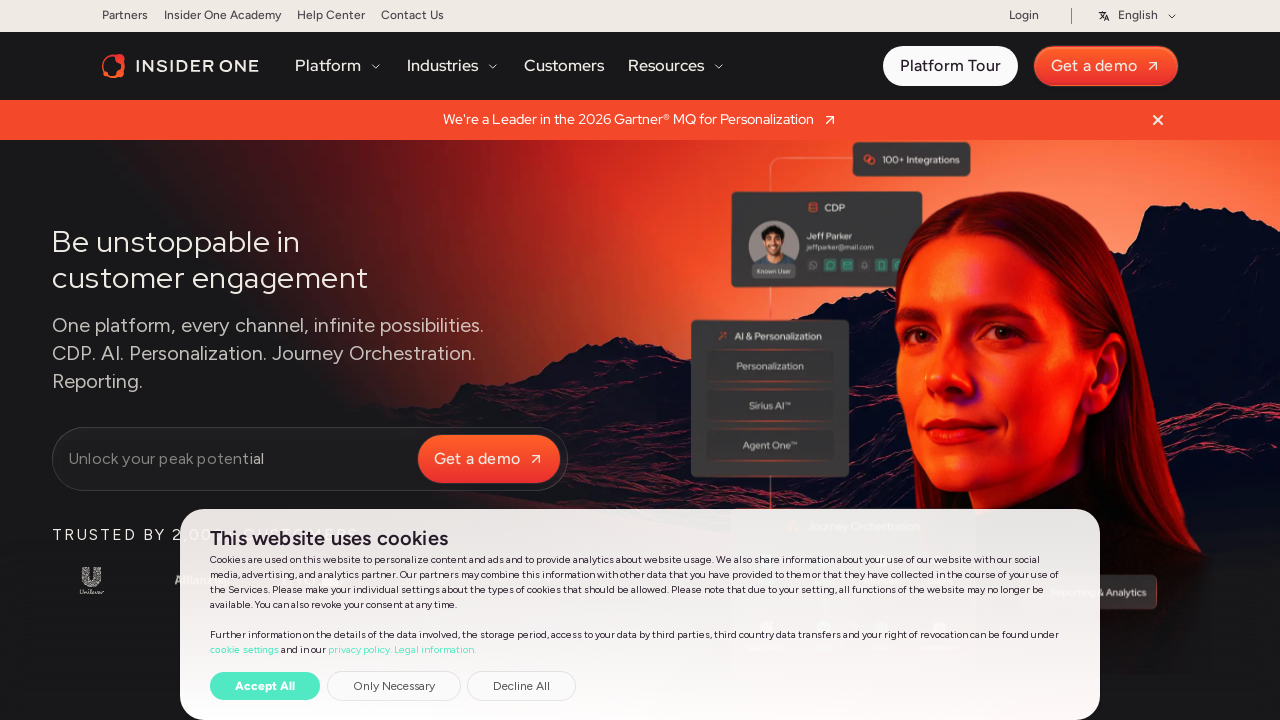

Located all Company menu links
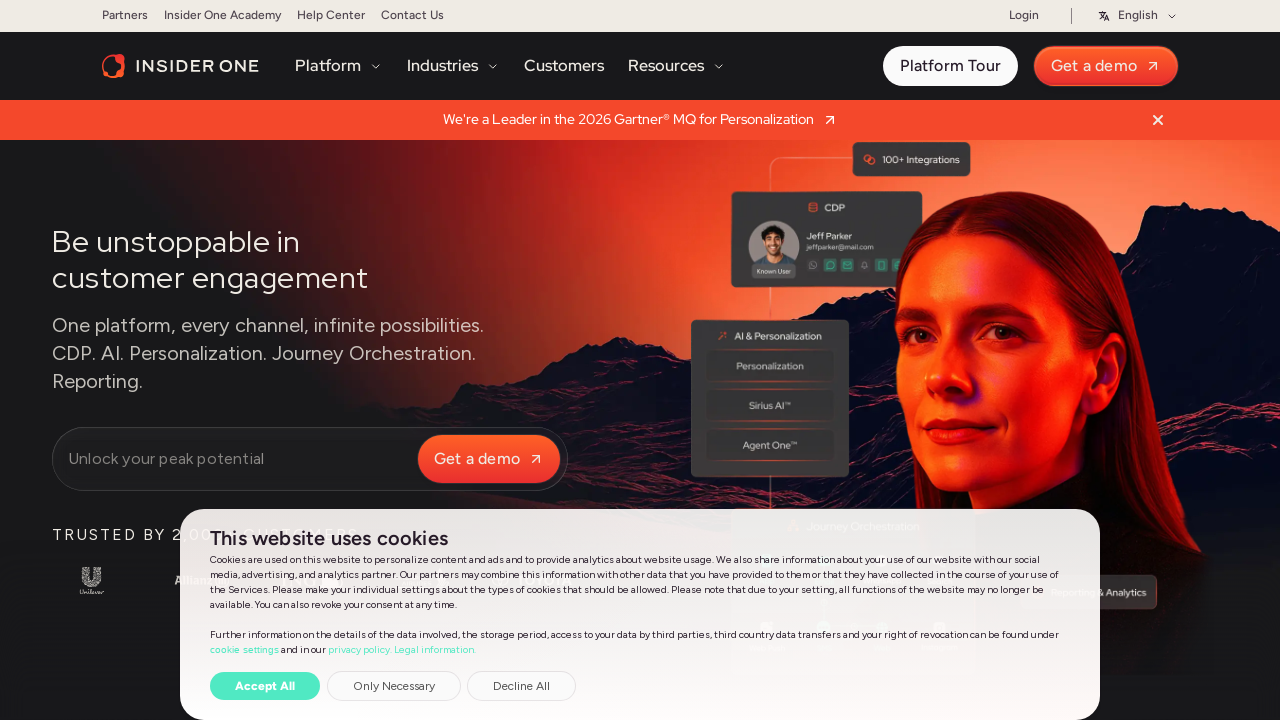

Located all Insider logo images
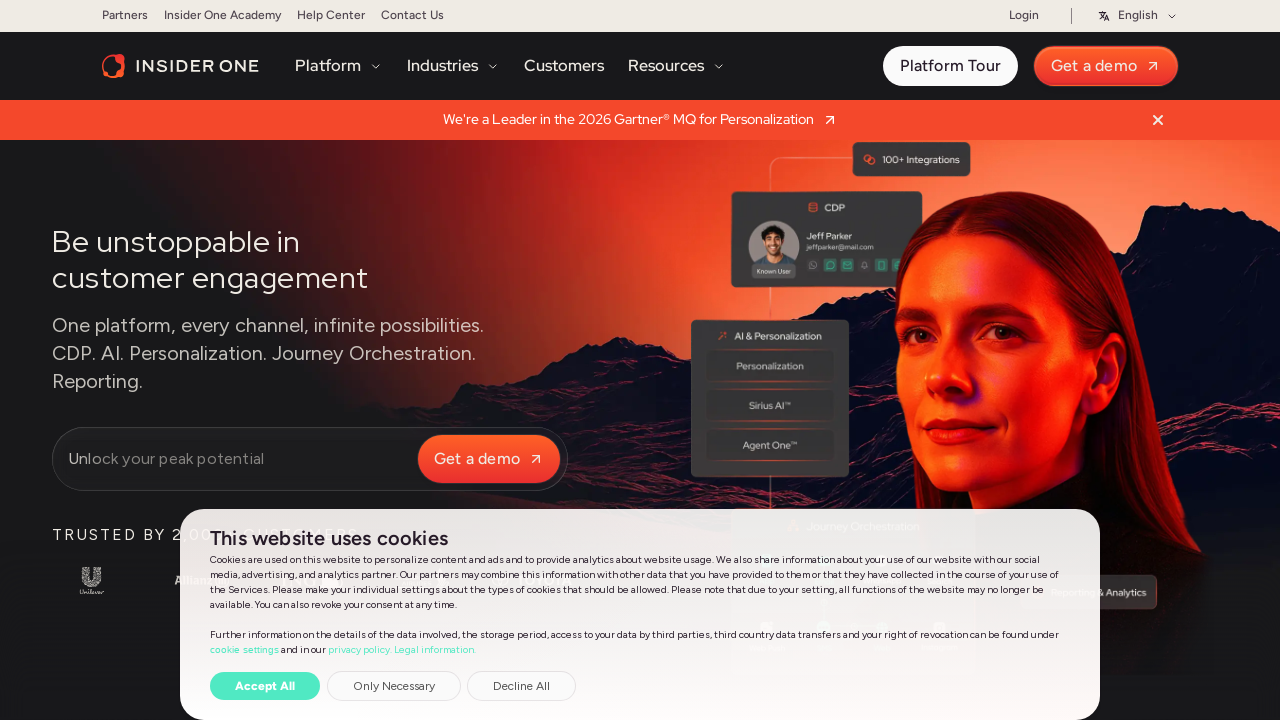

Located all images on the page
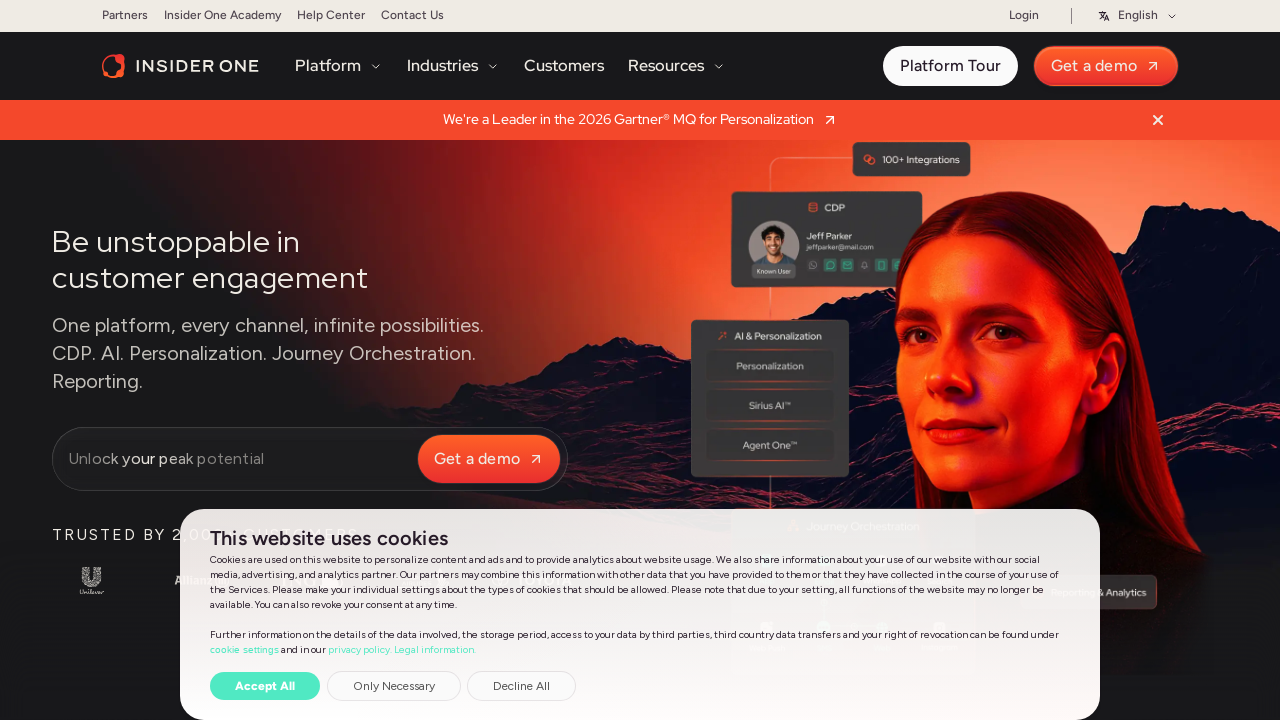

Located all header elements on the page
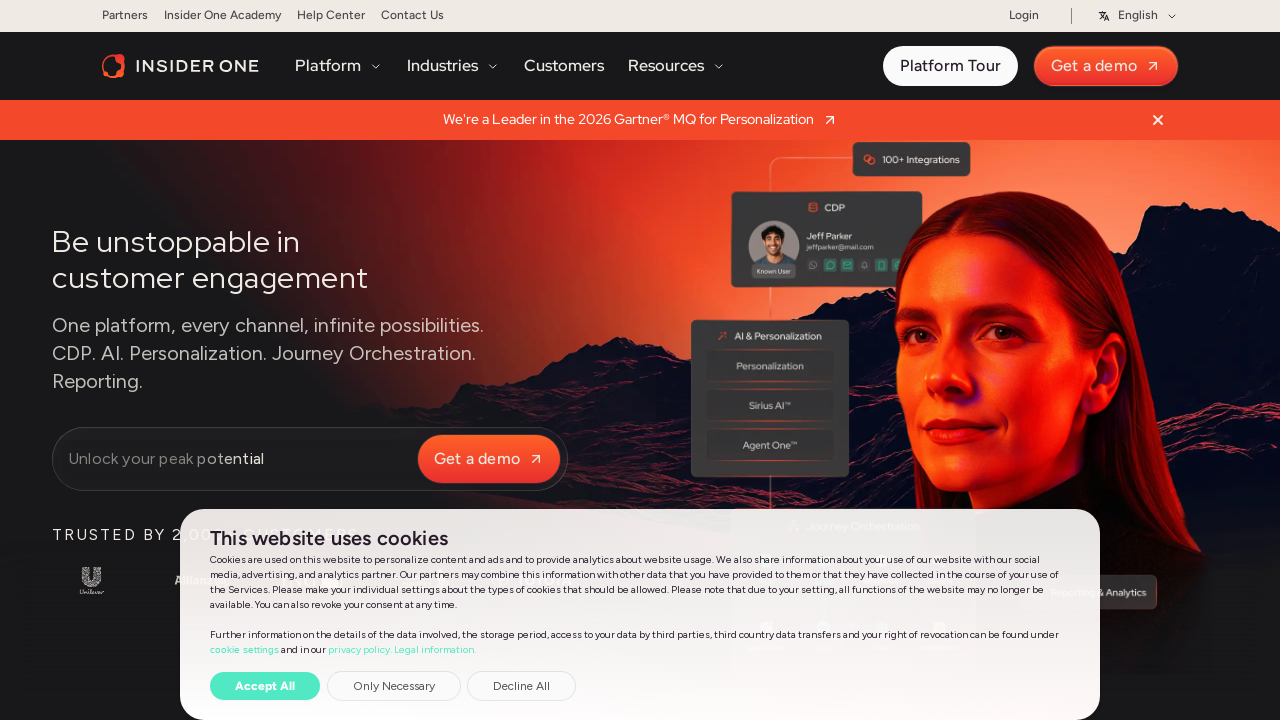

Verified navigation element exists
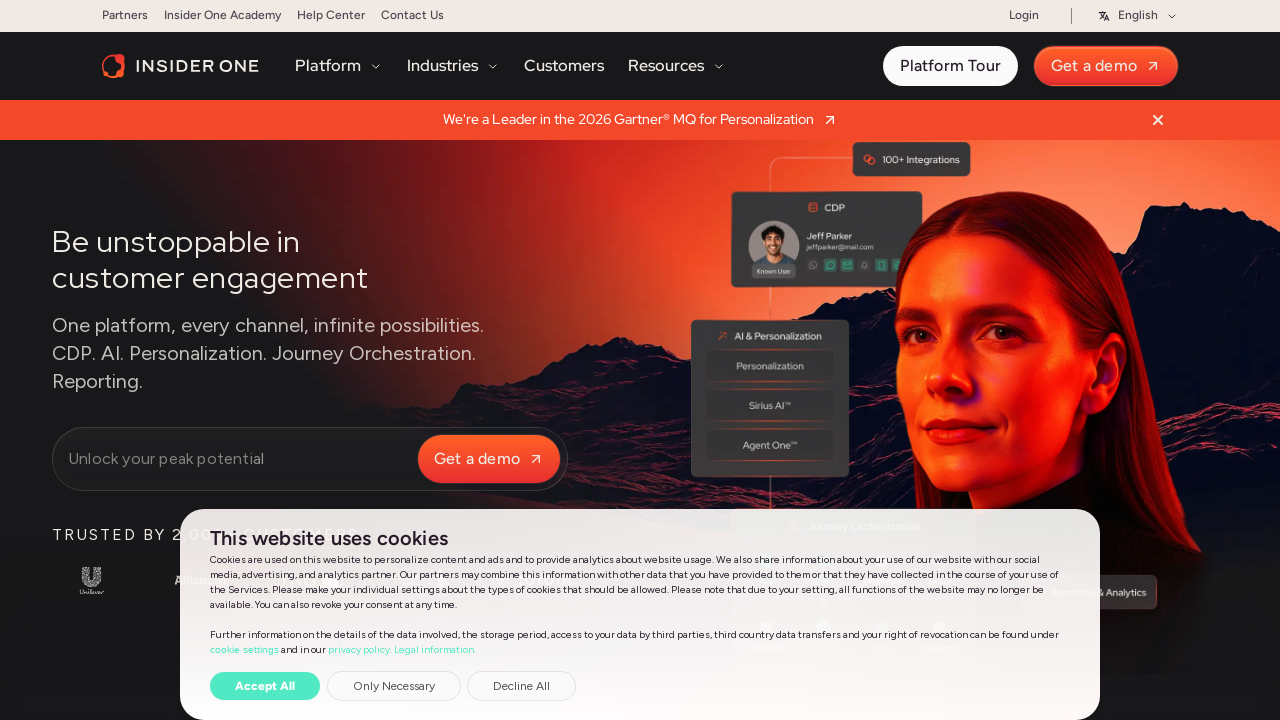

Verified image element exists
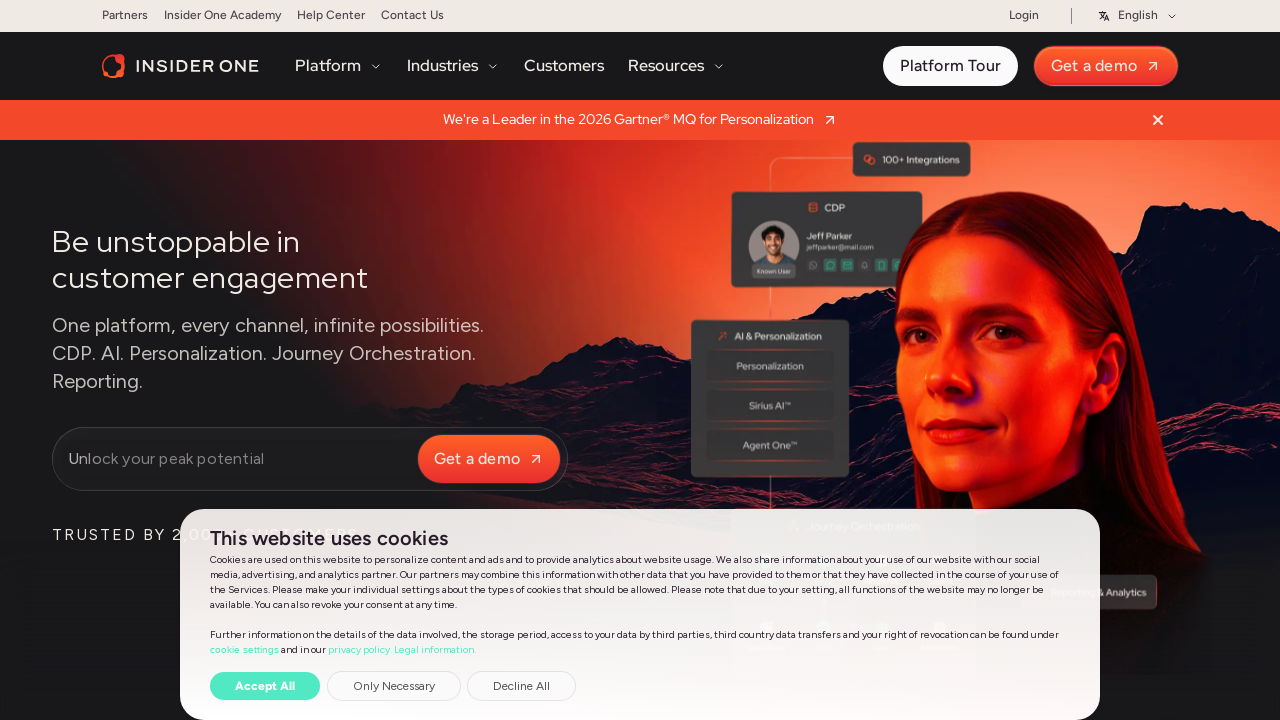

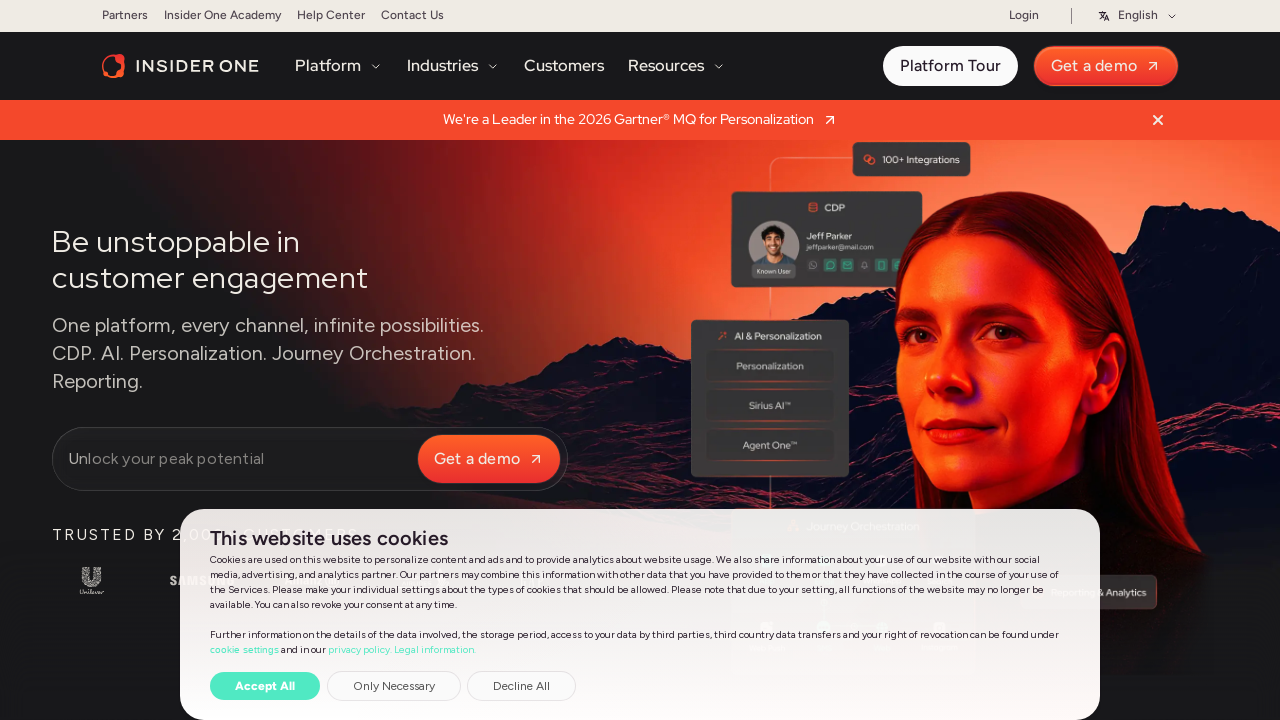